Navigates to GitHub homepage and verifies the page loads by checking for the page title

Starting URL: https://github.com

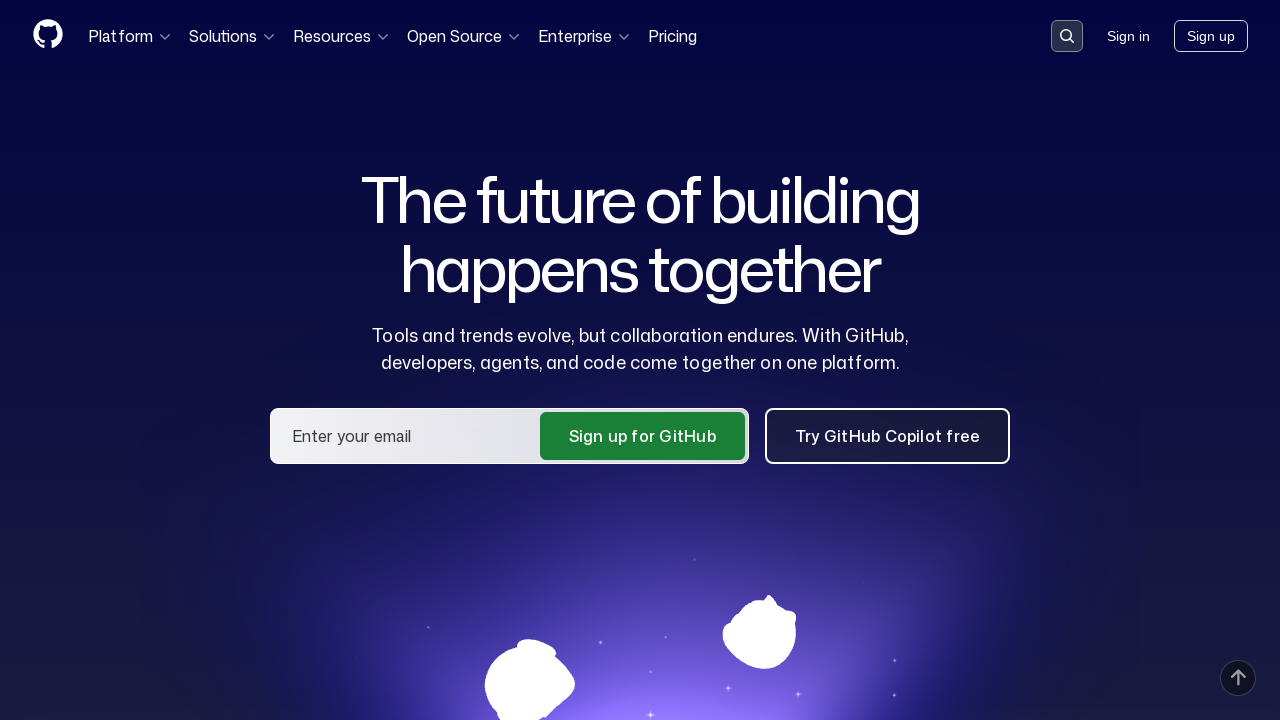

Navigated to GitHub homepage
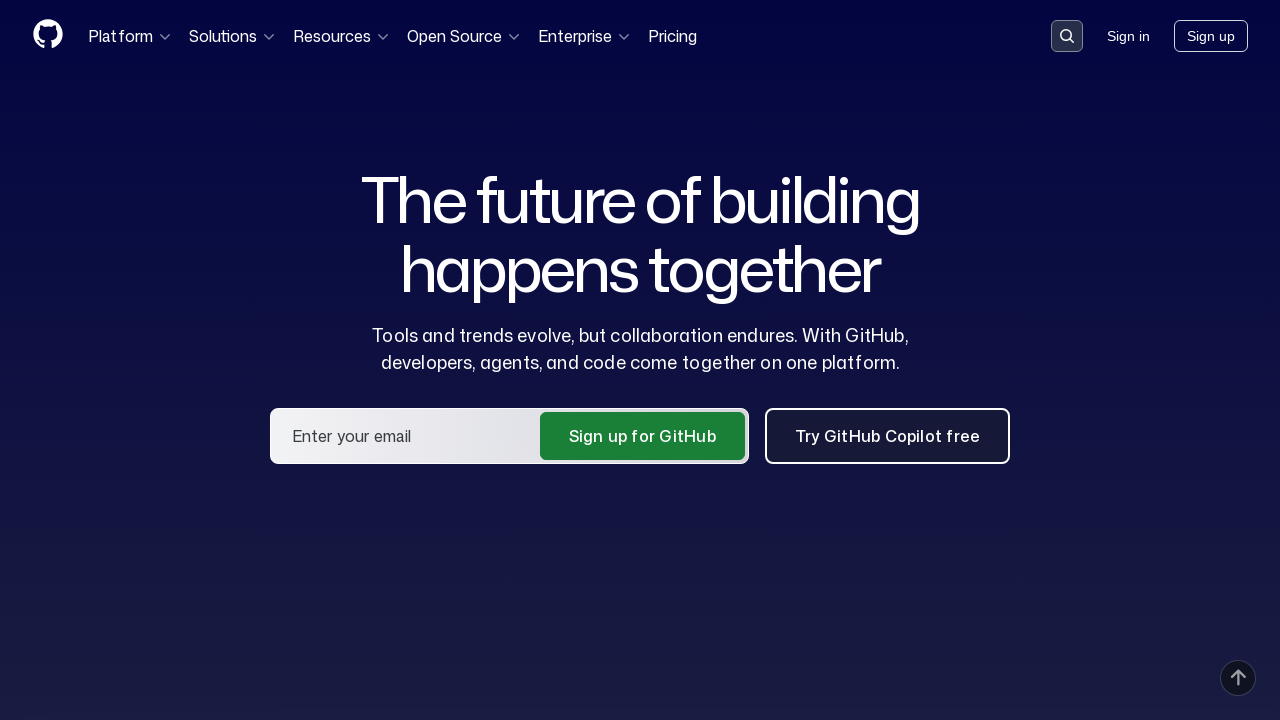

Page DOM content fully loaded
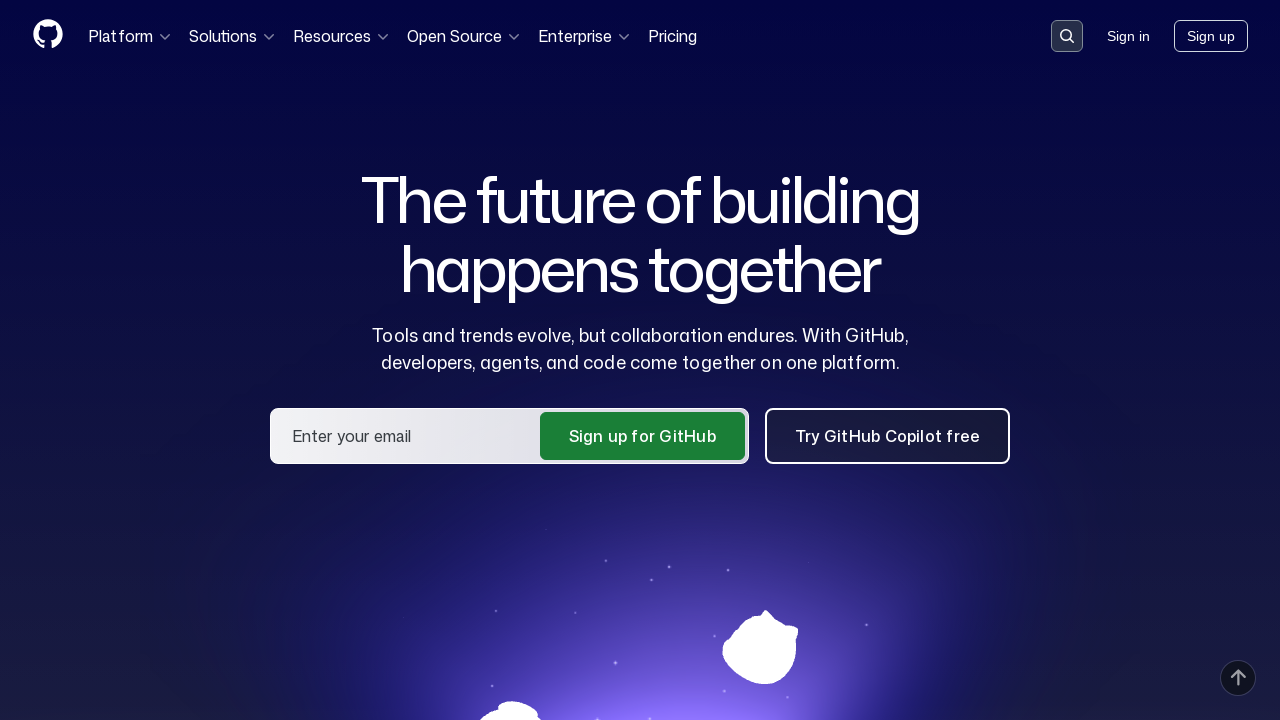

Verified page title contains 'GitHub'
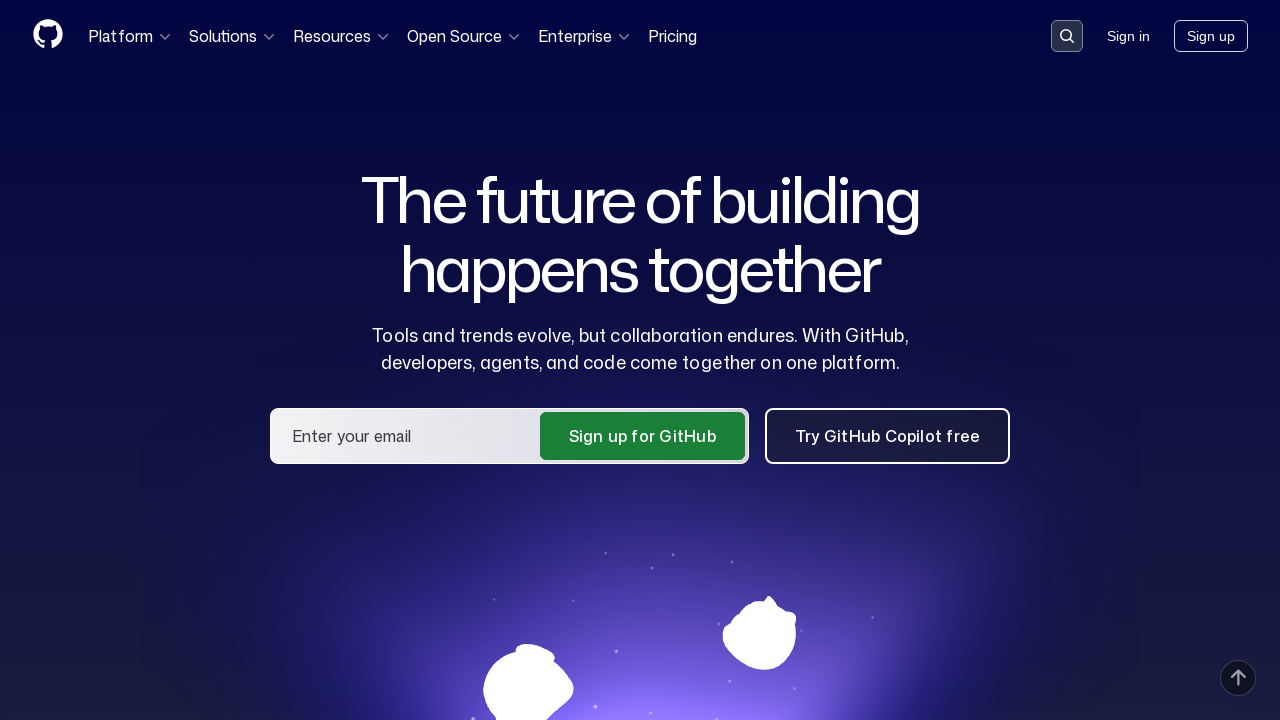

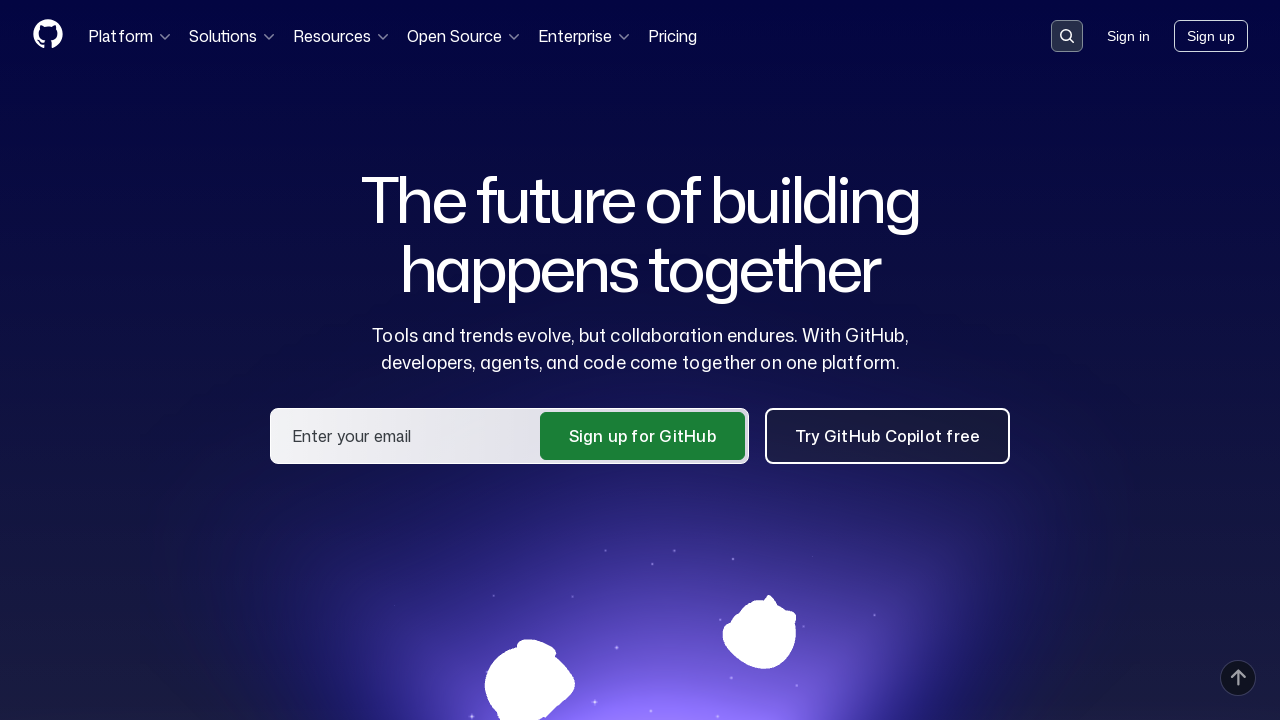